Tests finding and clicking a mathematically calculated link text, then fills out a form with personal information and submits it

Starting URL: http://suninjuly.github.io/find_link_text

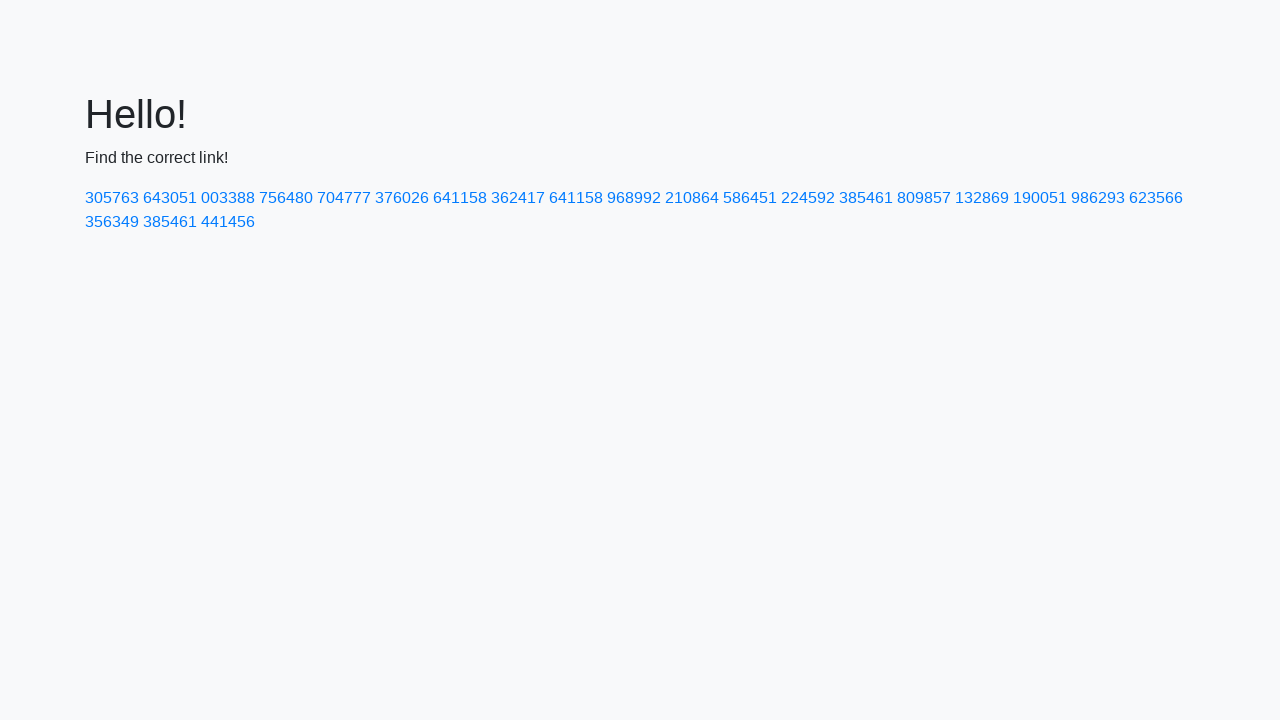

Clicked link with mathematically calculated text: 224592 at (808, 198) on text=224592
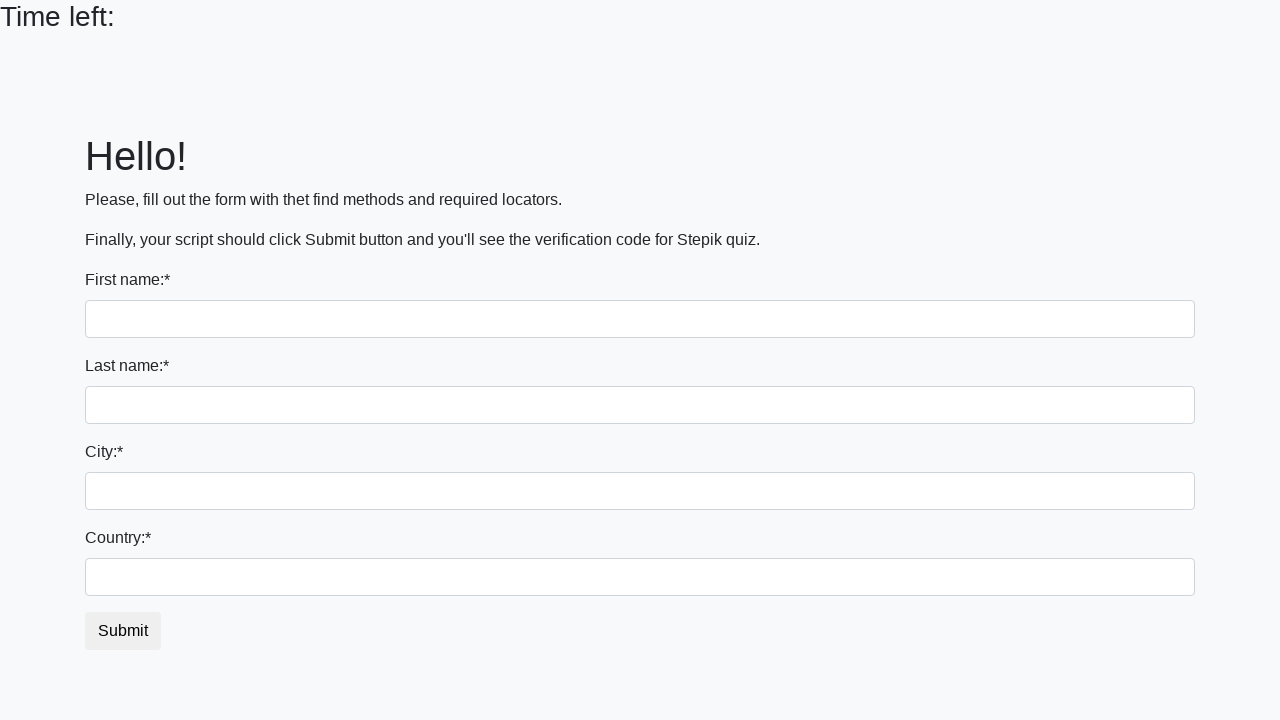

Filled first name field with 'Ilya' on input[name='first_name']
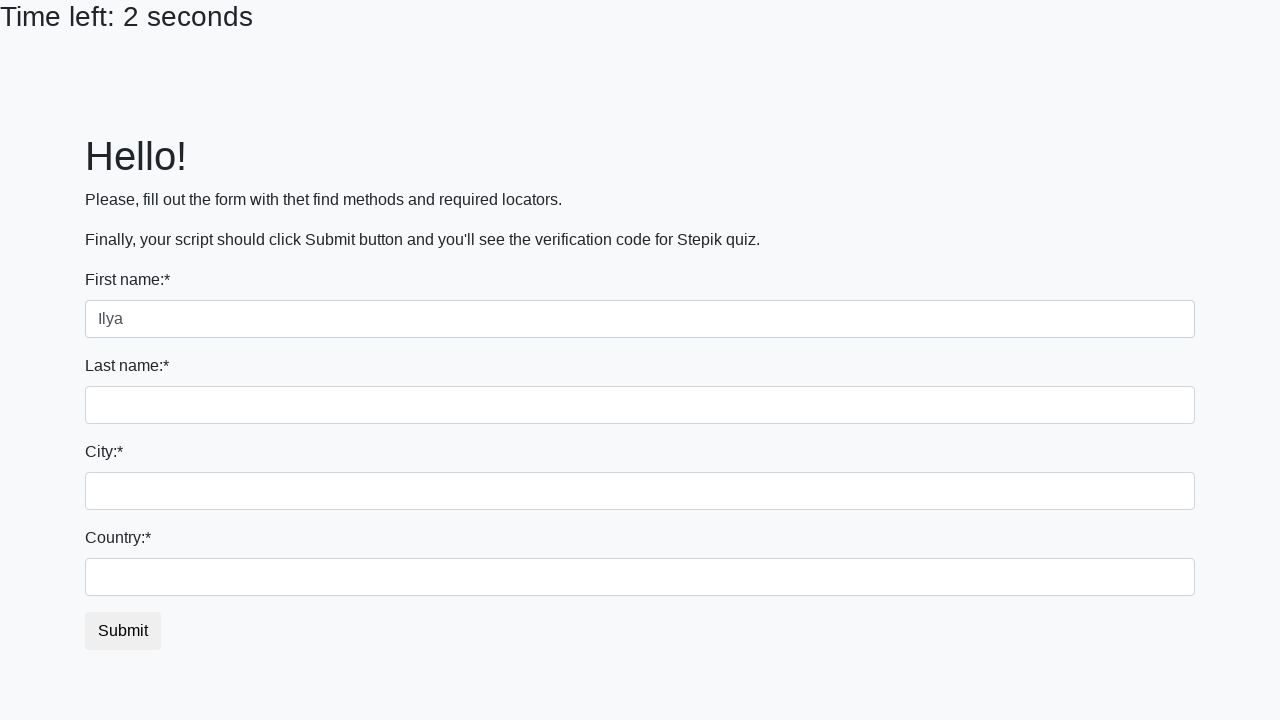

Filled last name field with 'Nikolaev' on input[name='last_name']
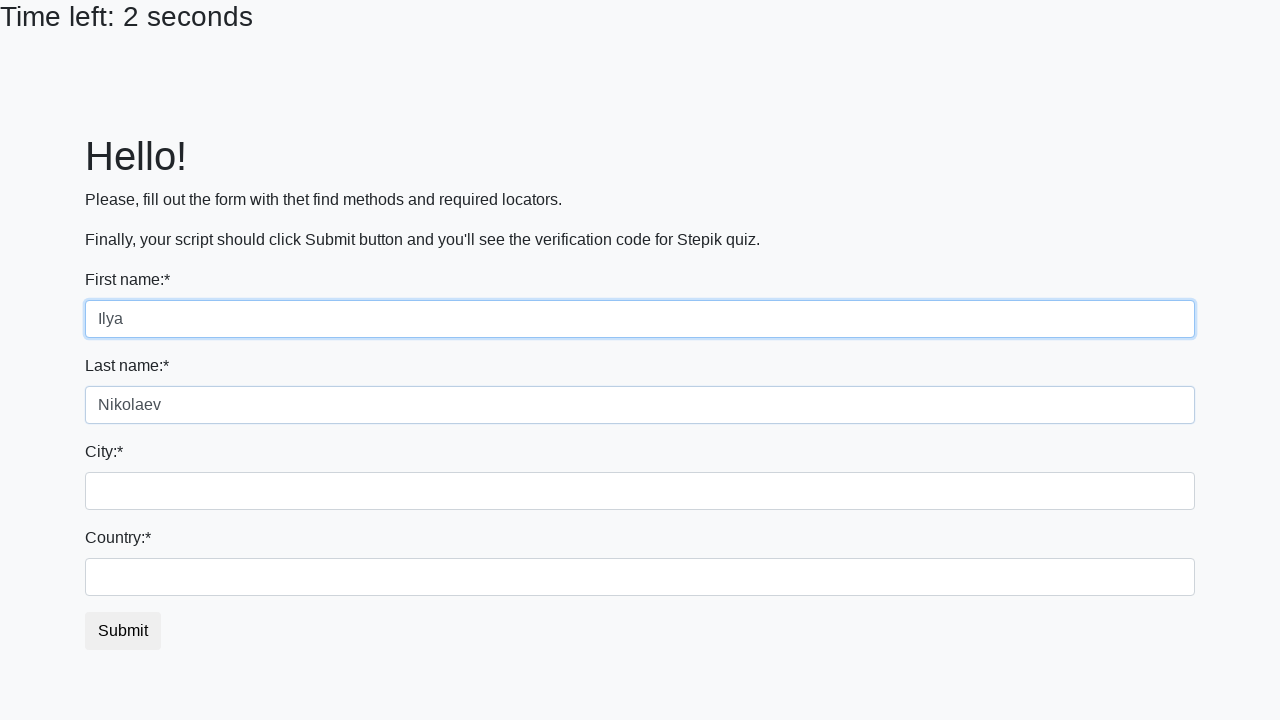

Filled city field with 'Moscow' on input[name='firstname']
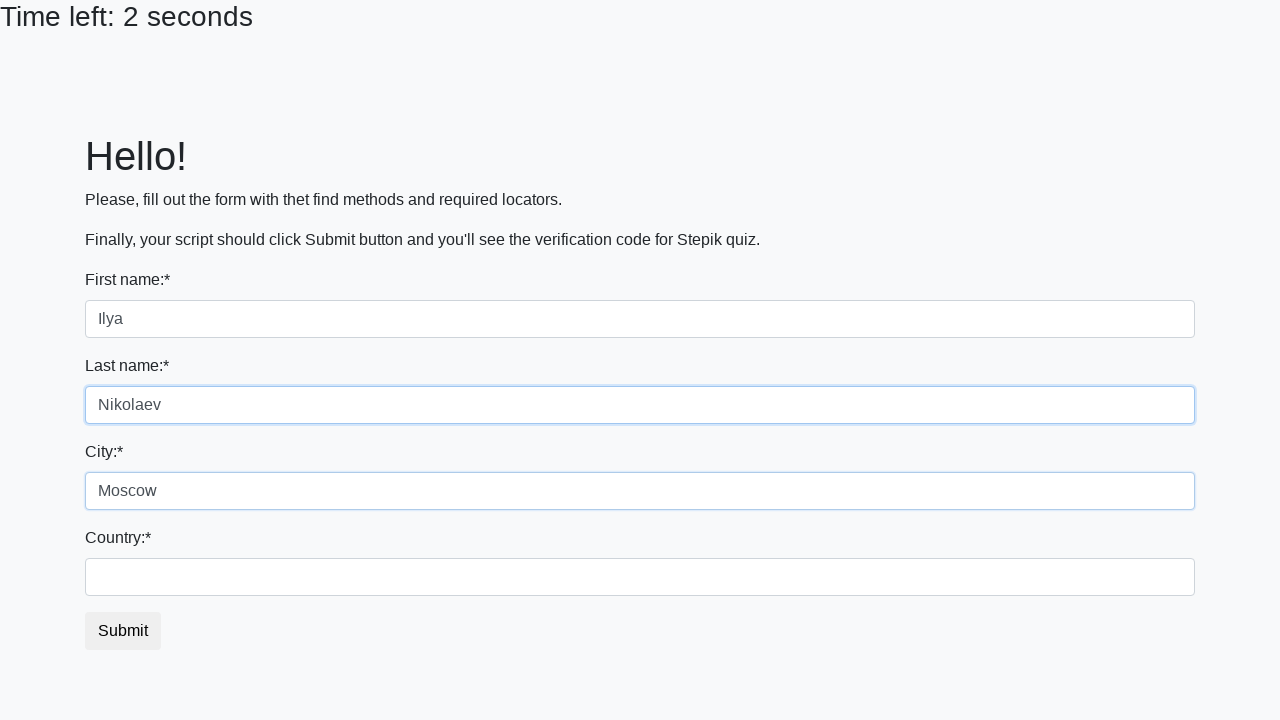

Filled country field with 'Russia' on #country
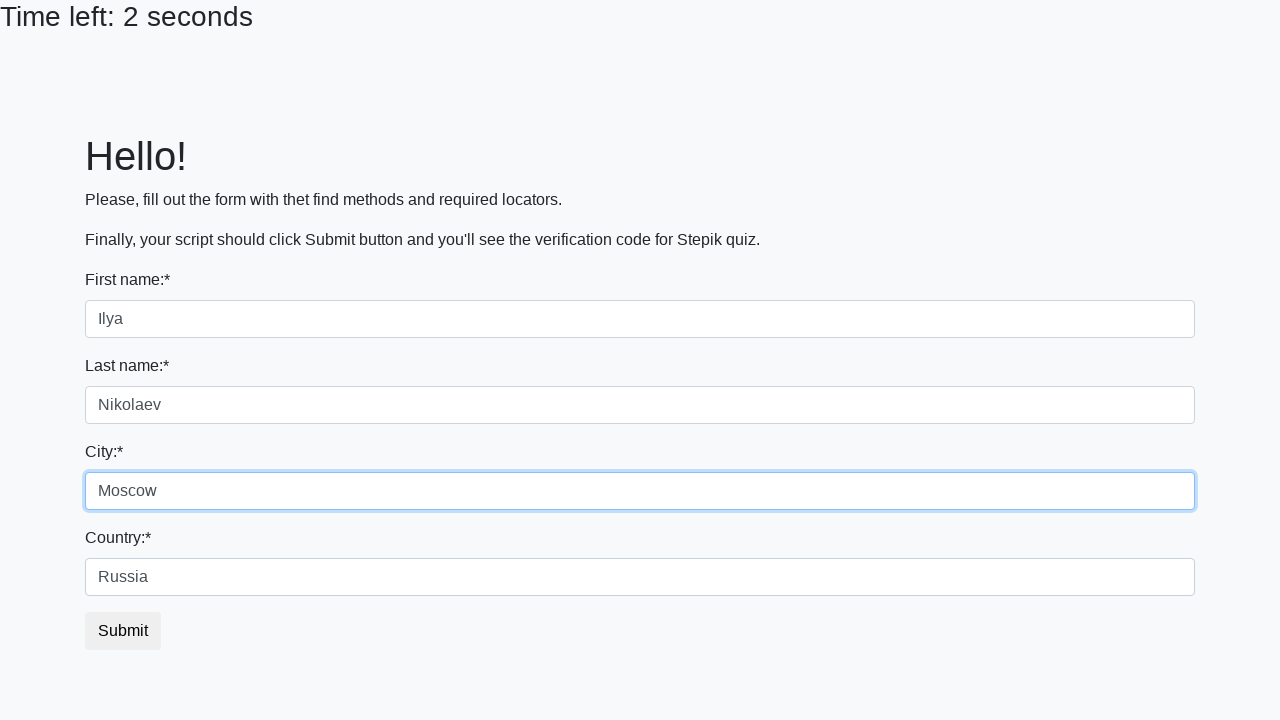

Clicked submit button to submit the form at (123, 631) on button
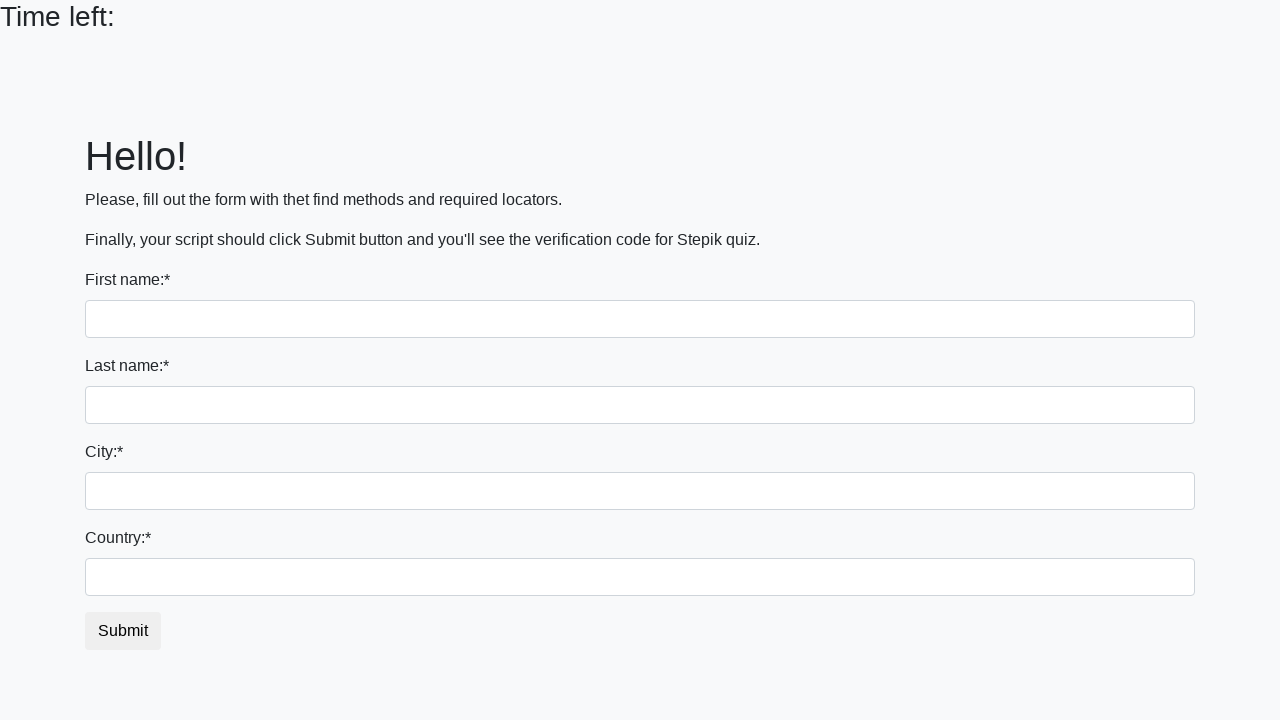

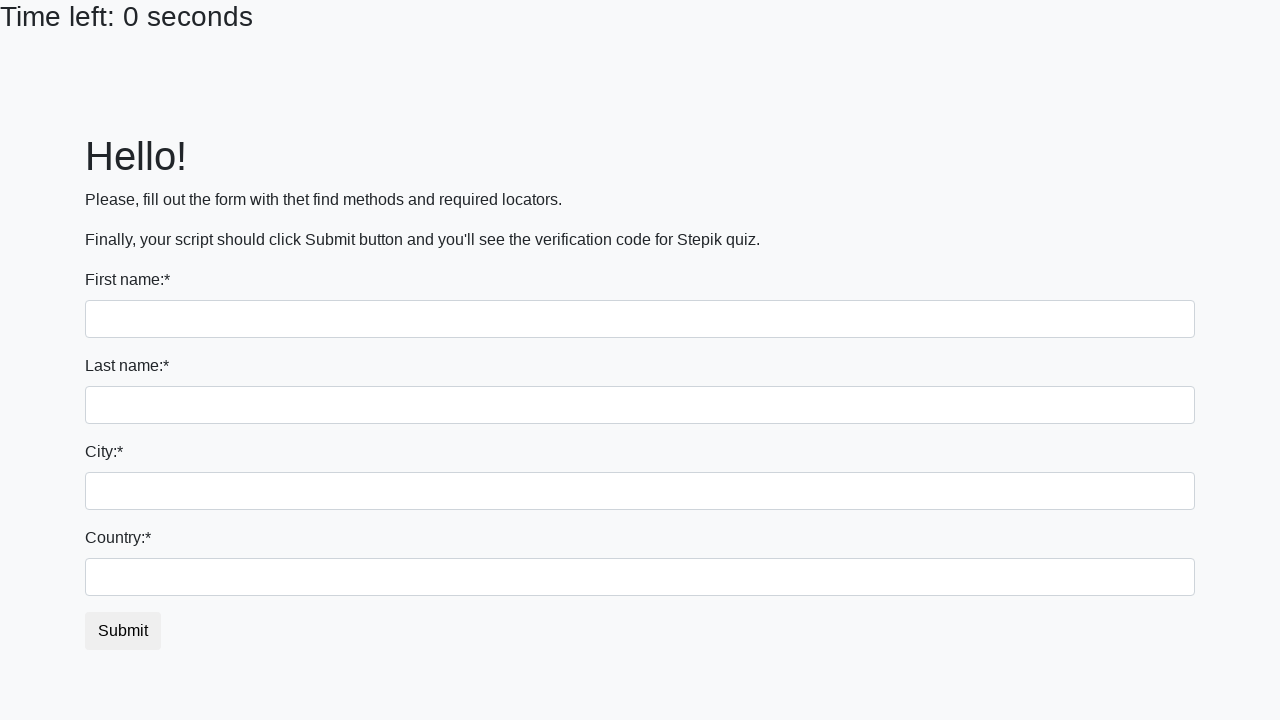